Tests that one text field is enabled and another is disabled, then fills the enabled one

Starting URL: http://antoniotrindade.com.br/treinoautomacao/elementsweb.html

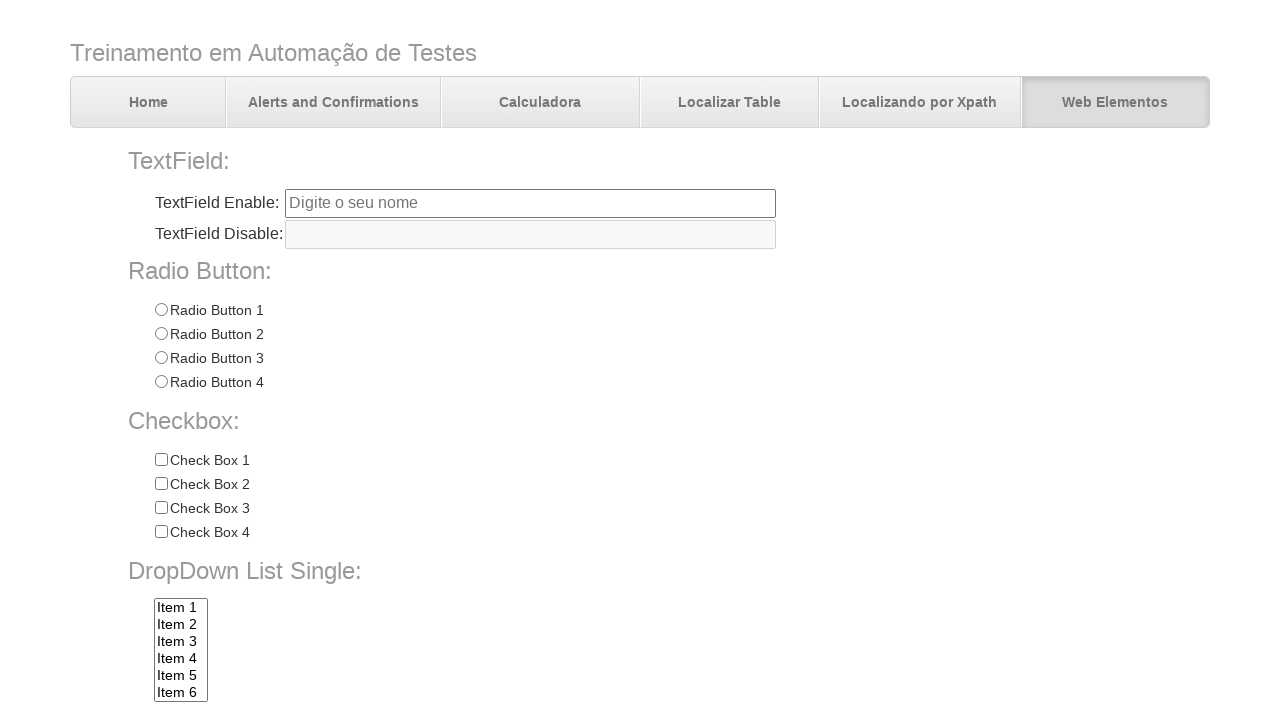

Navigated to test page
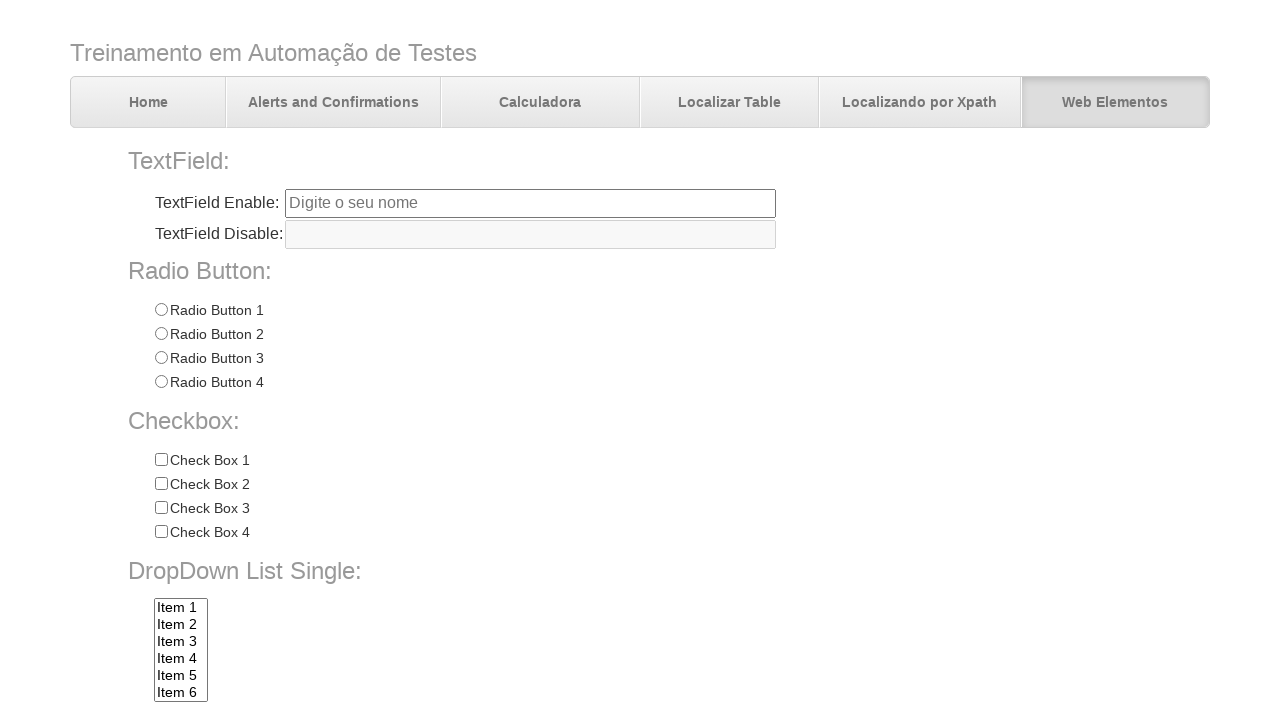

Located enabled text field (txtbox1)
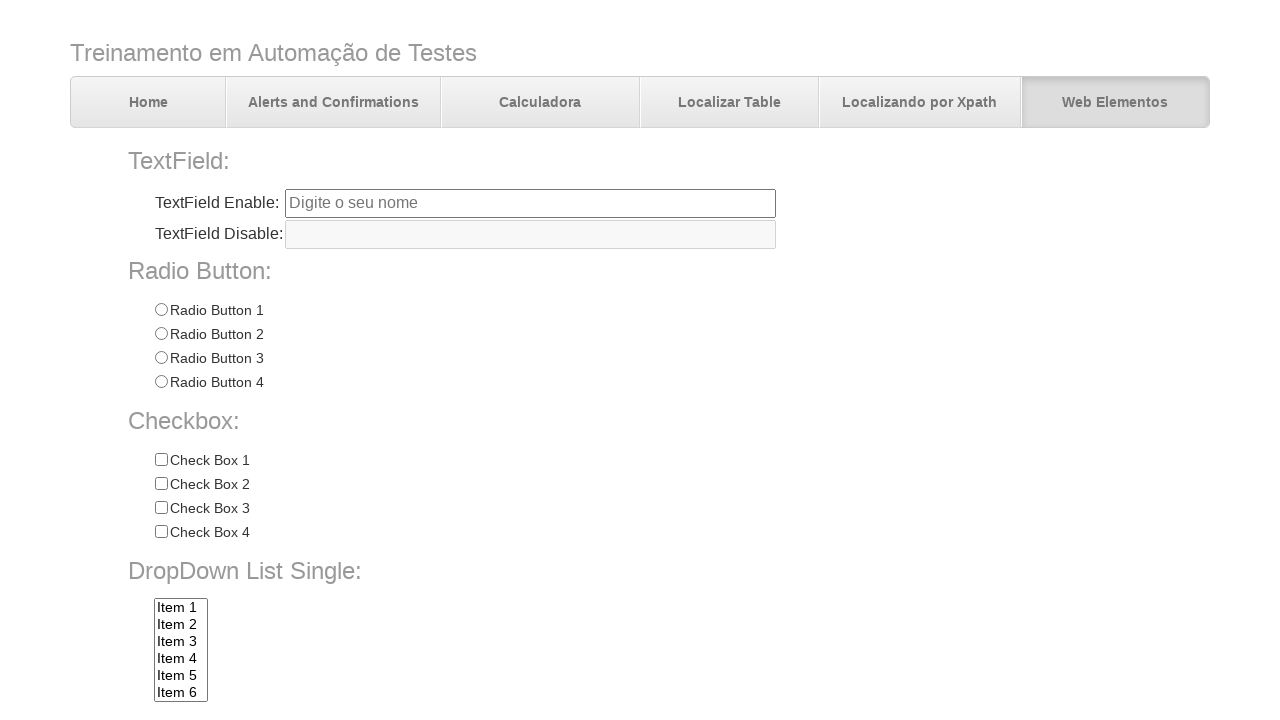

Located disabled text field (txtbox2)
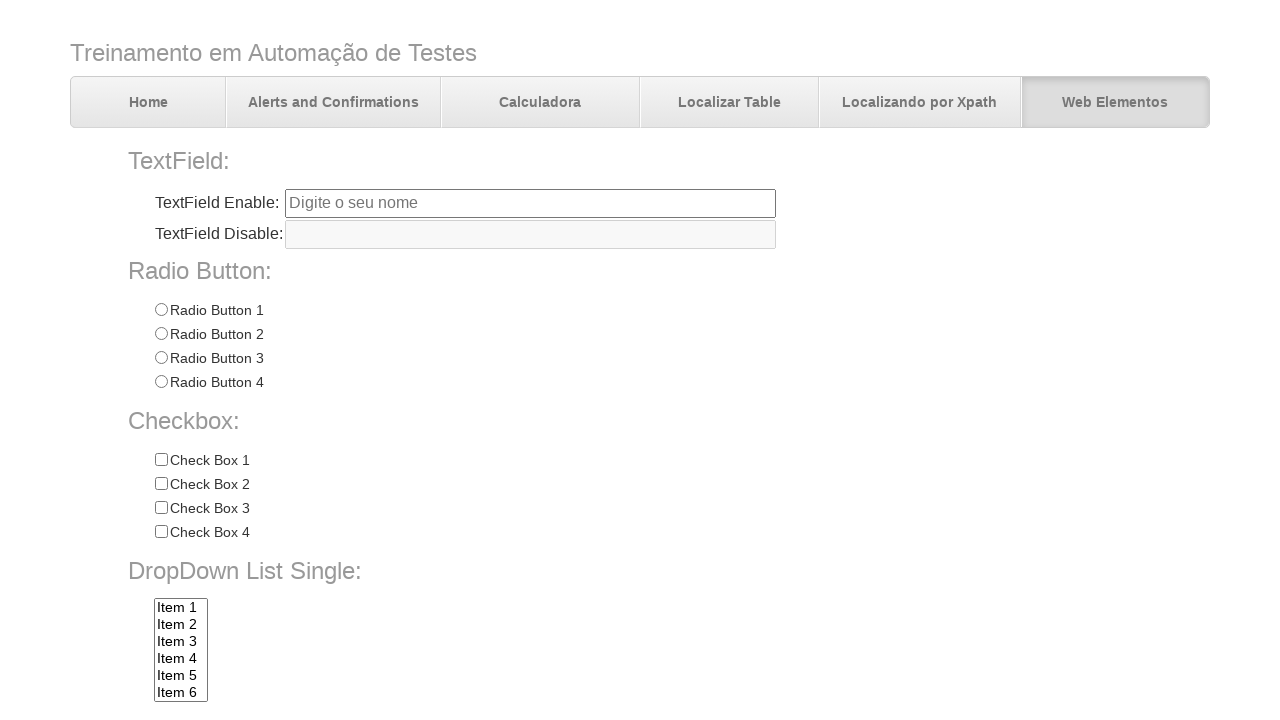

Filled enabled text field with 'habilitado' on input[name='txtbox1']
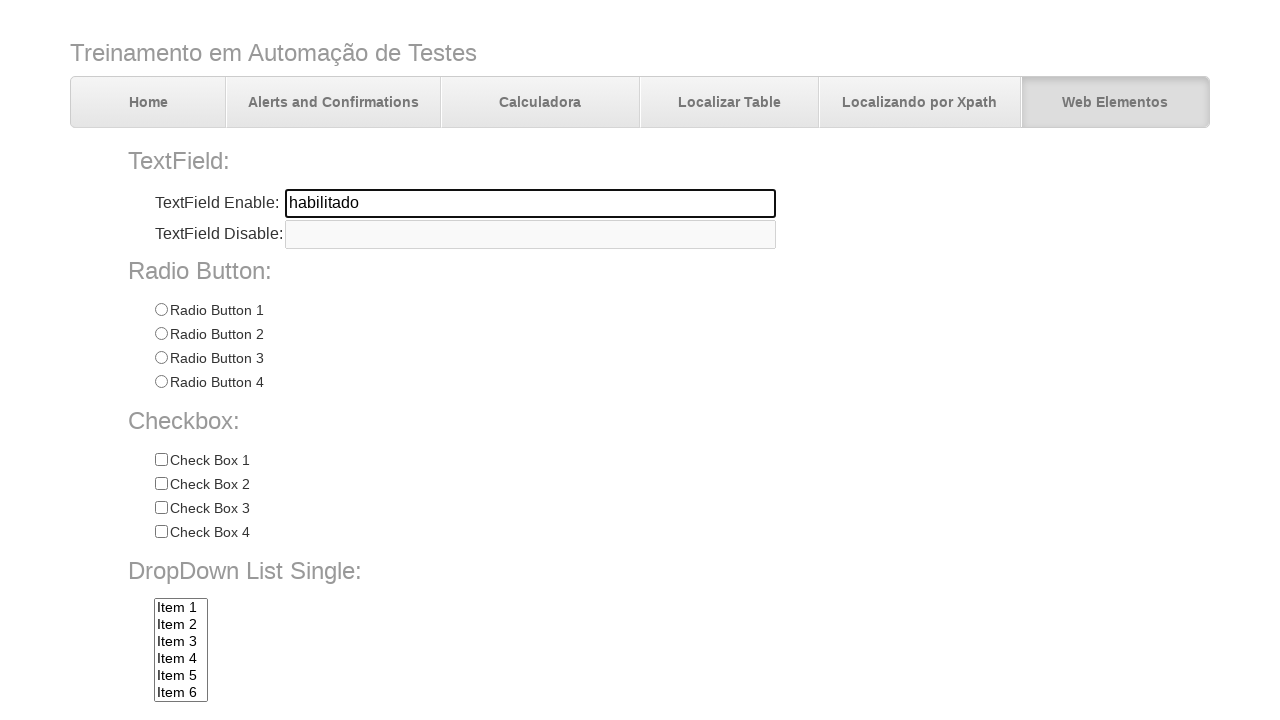

Verified txtbox1 is enabled
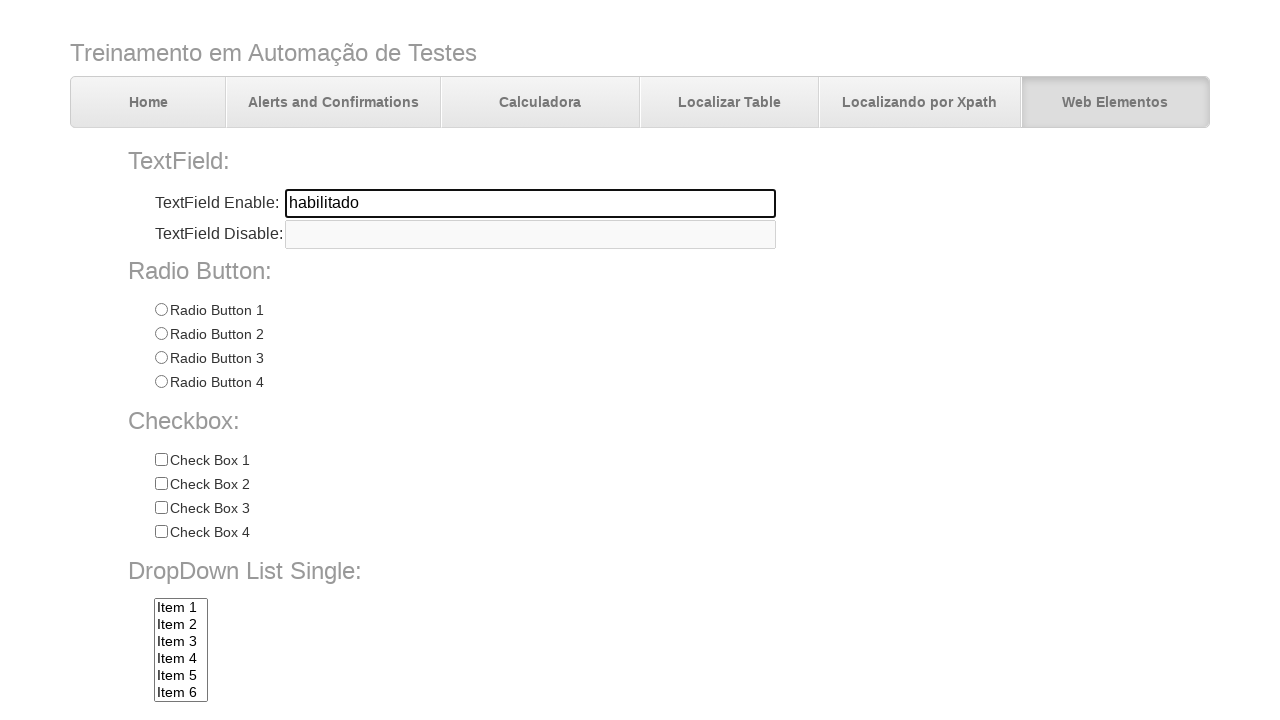

Verified txtbox2 is disabled
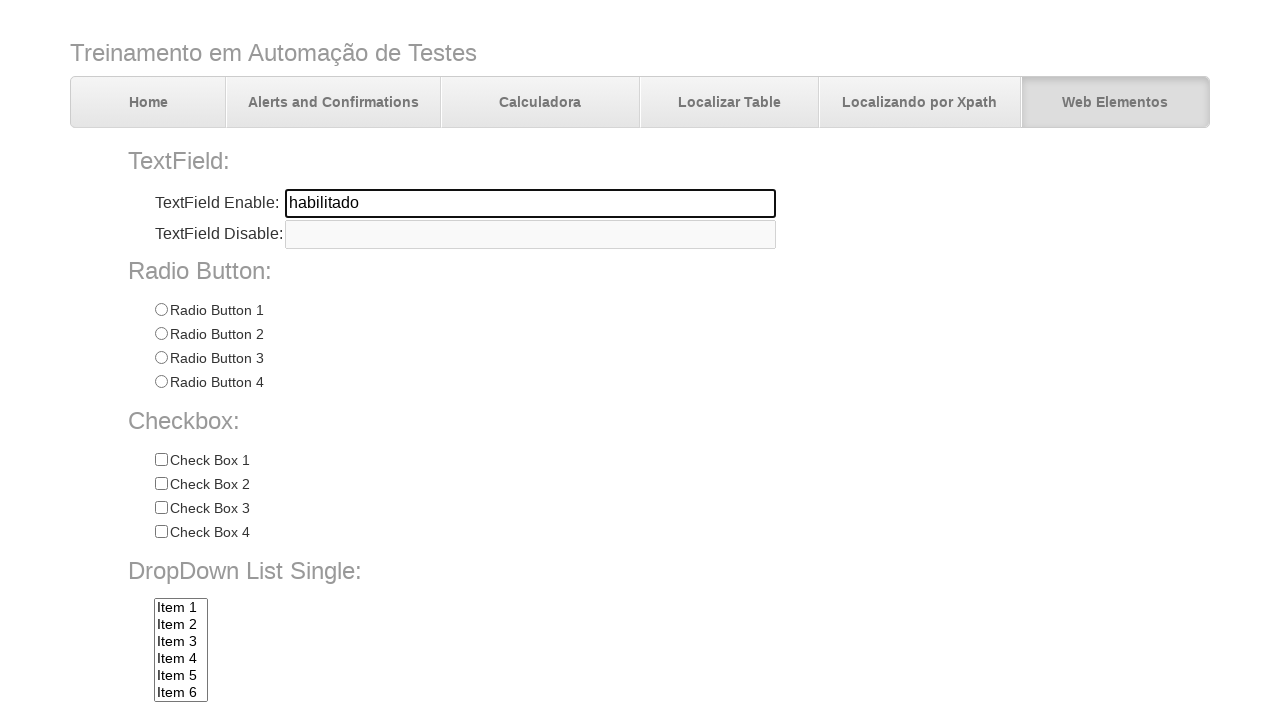

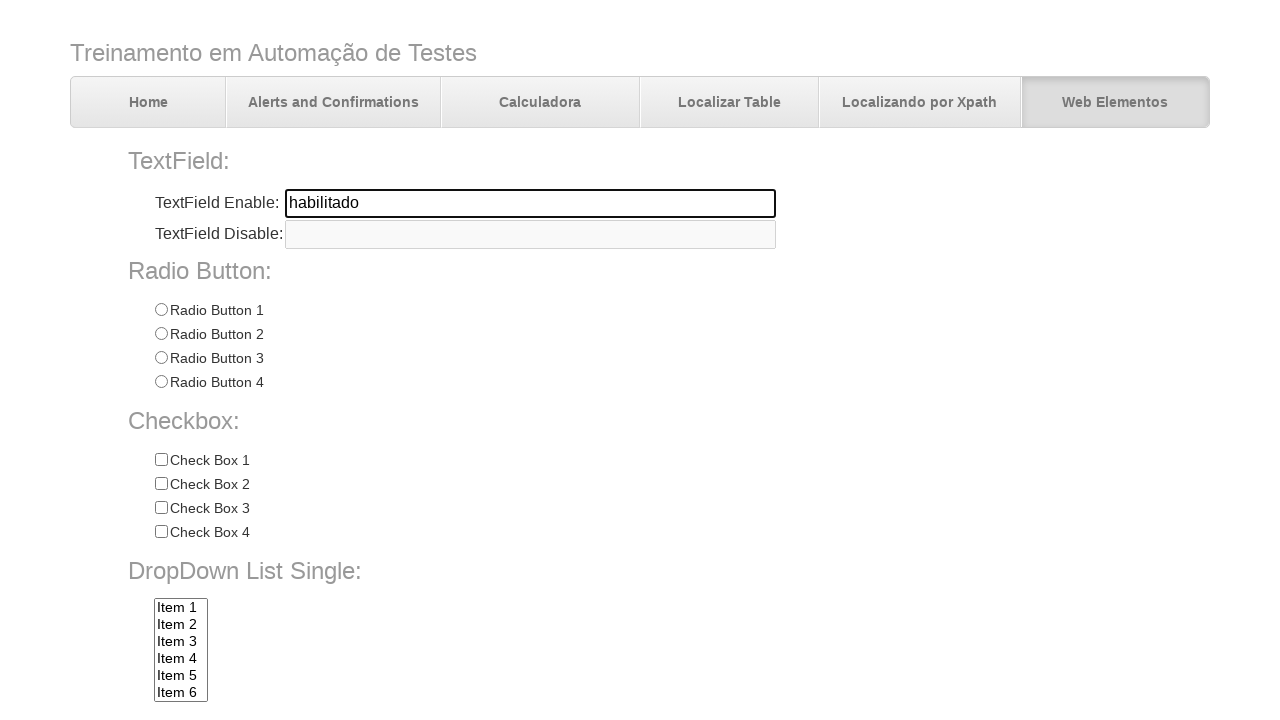